Navigates to YouTube homepage and maximizes the browser window

Starting URL: http://youtube.com

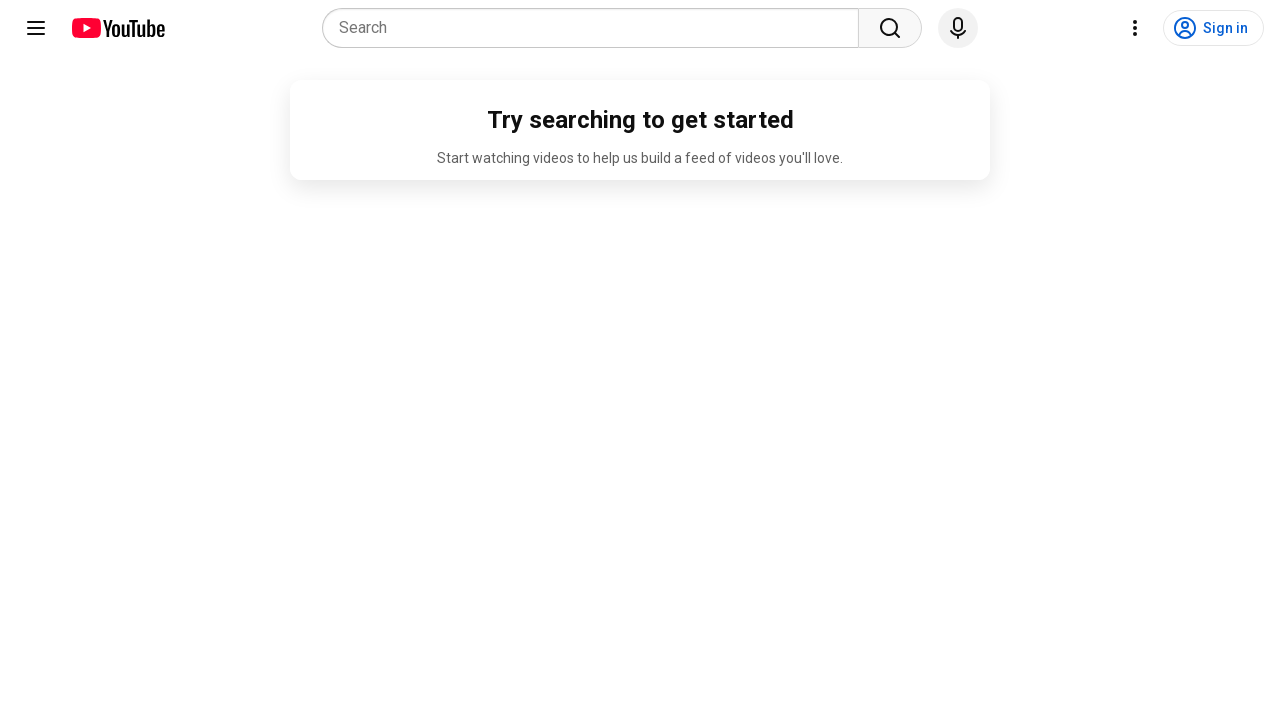

Set viewport size to 1920x1080 to maximize browser window
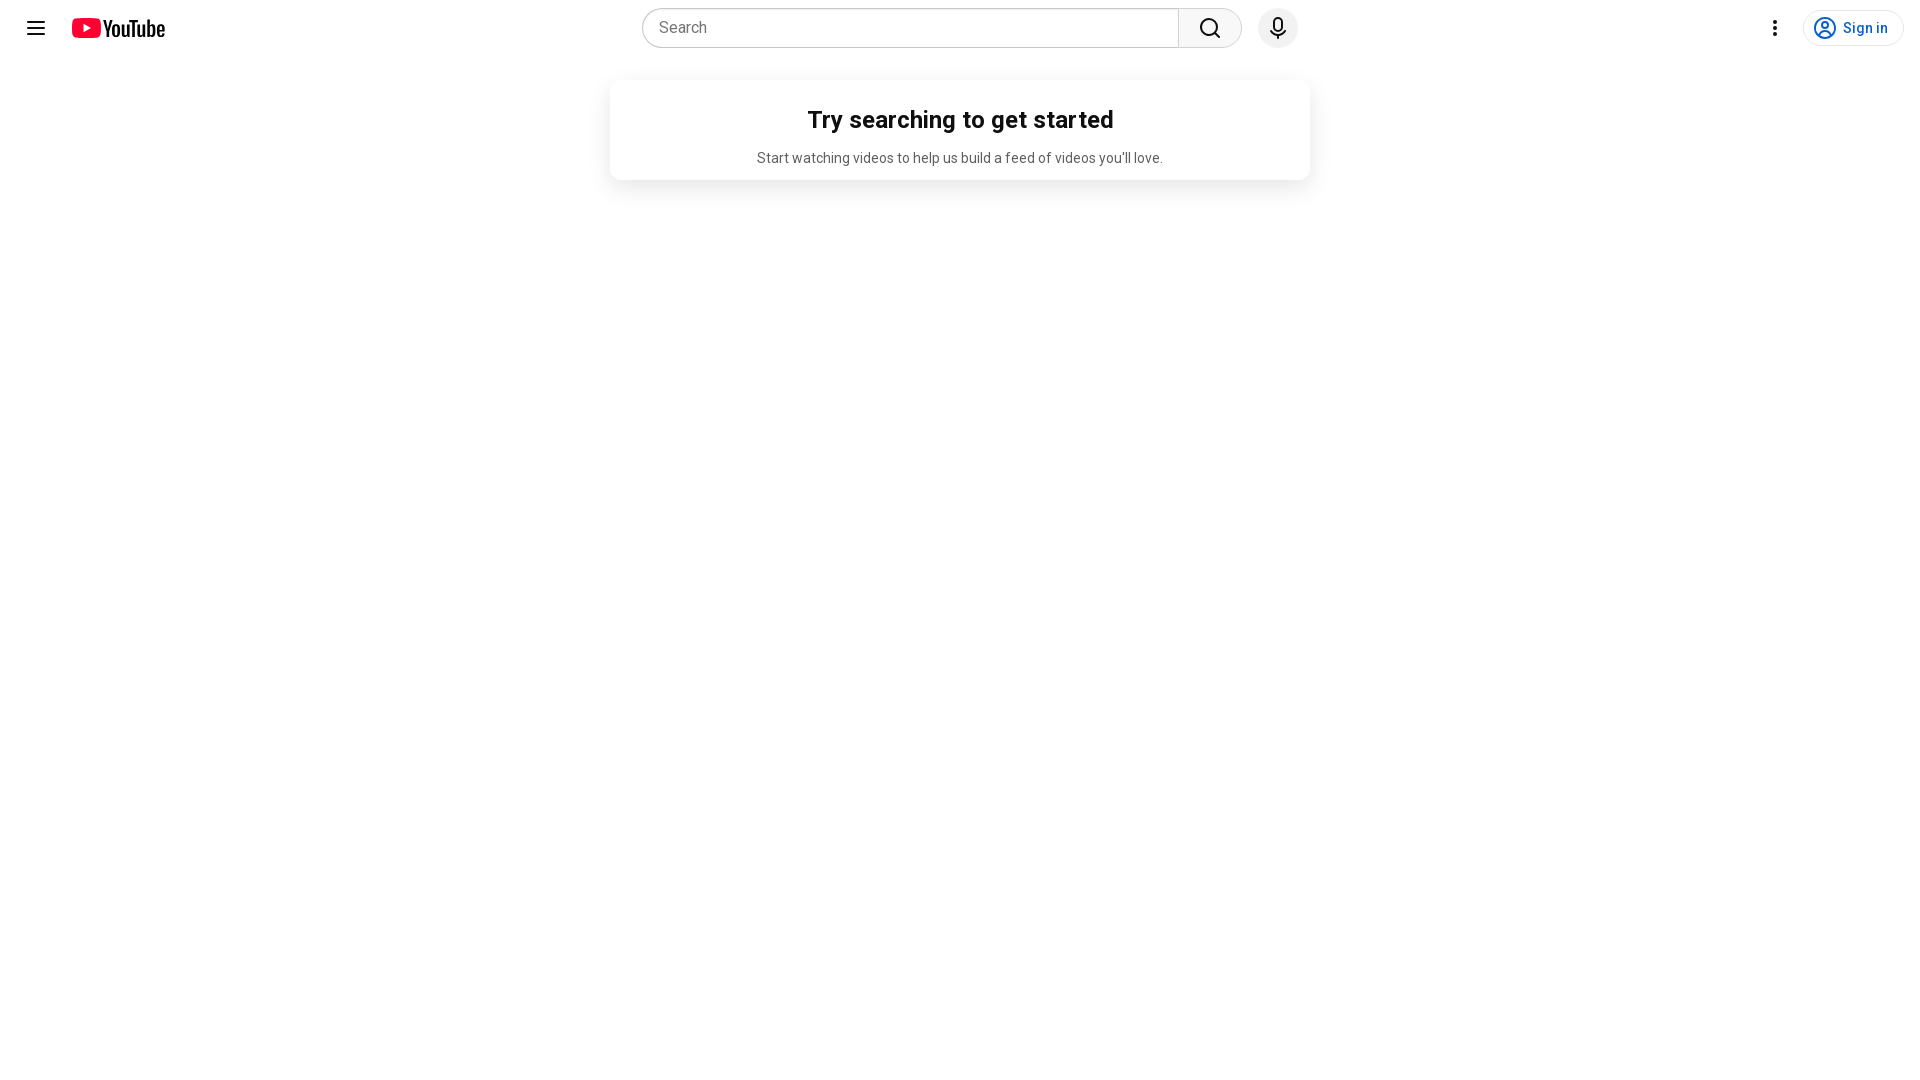

YouTube homepage loaded successfully (DOM content loaded)
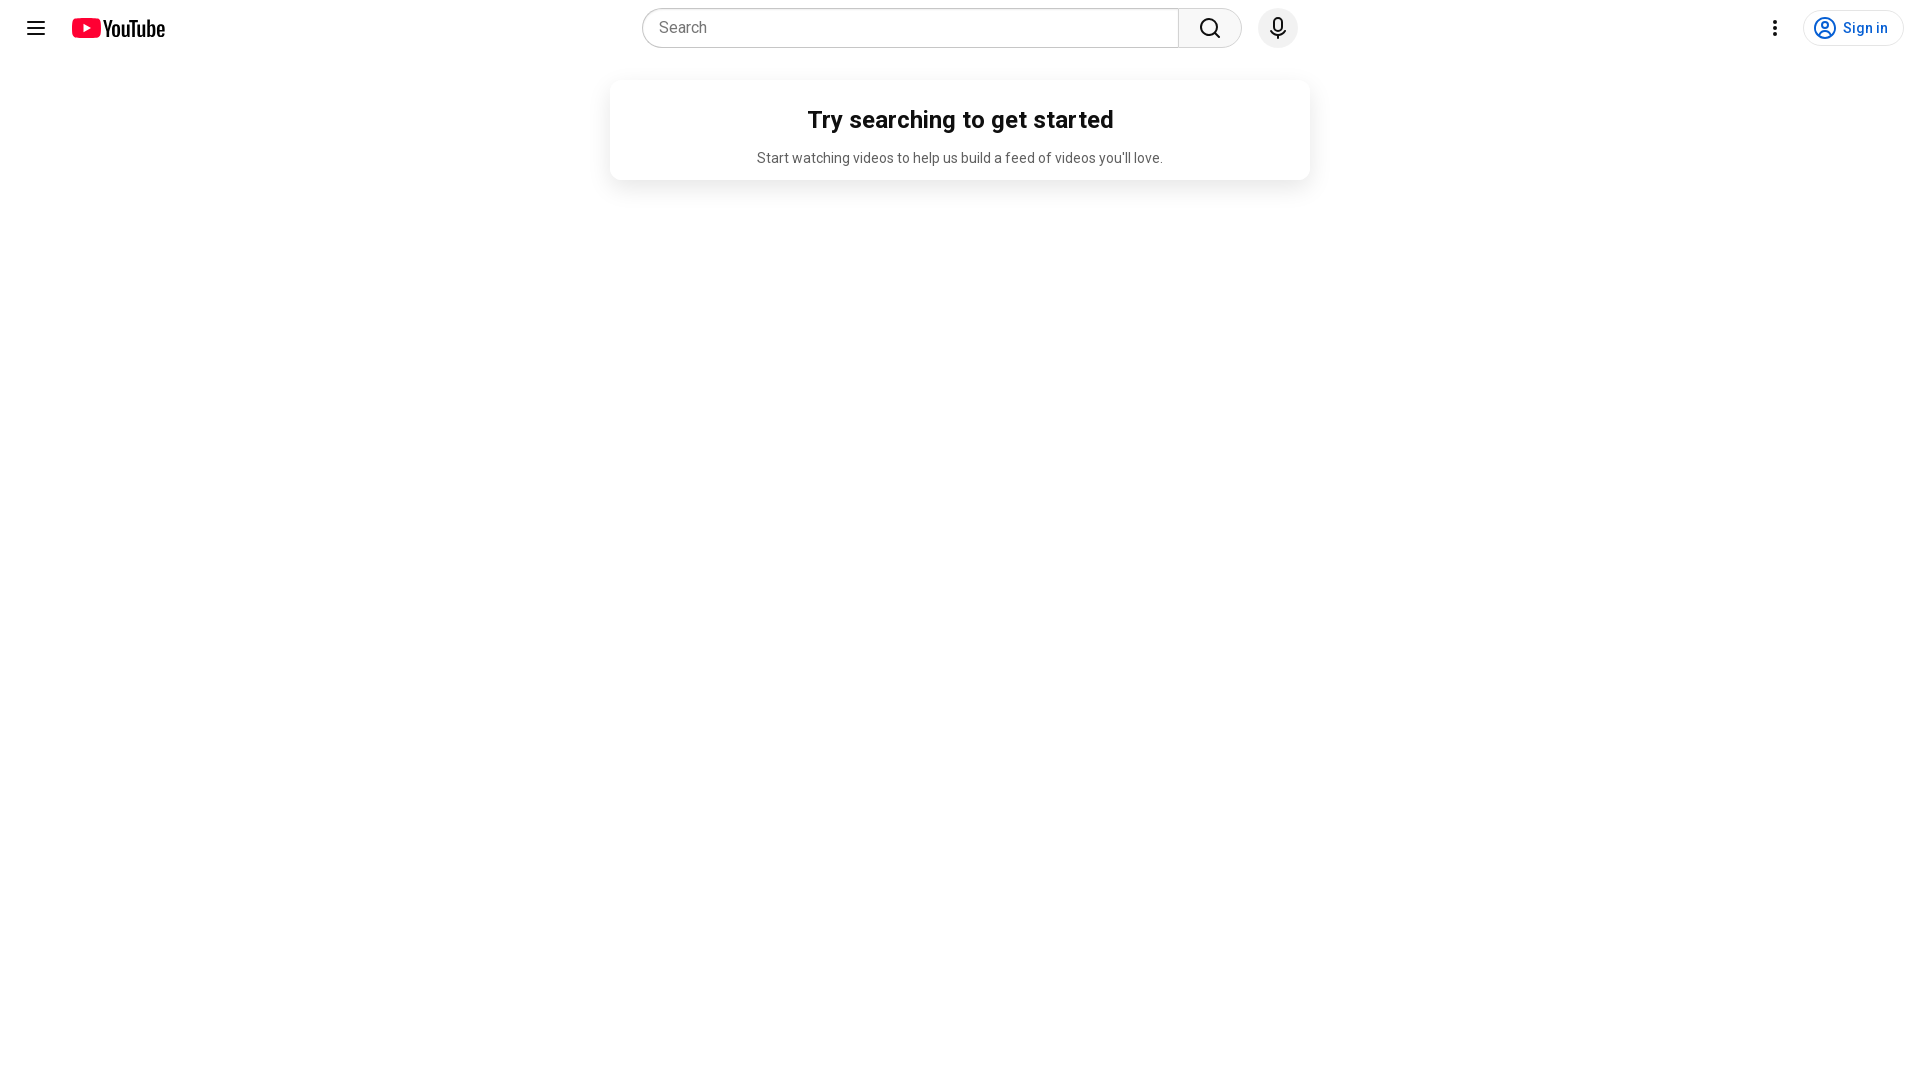

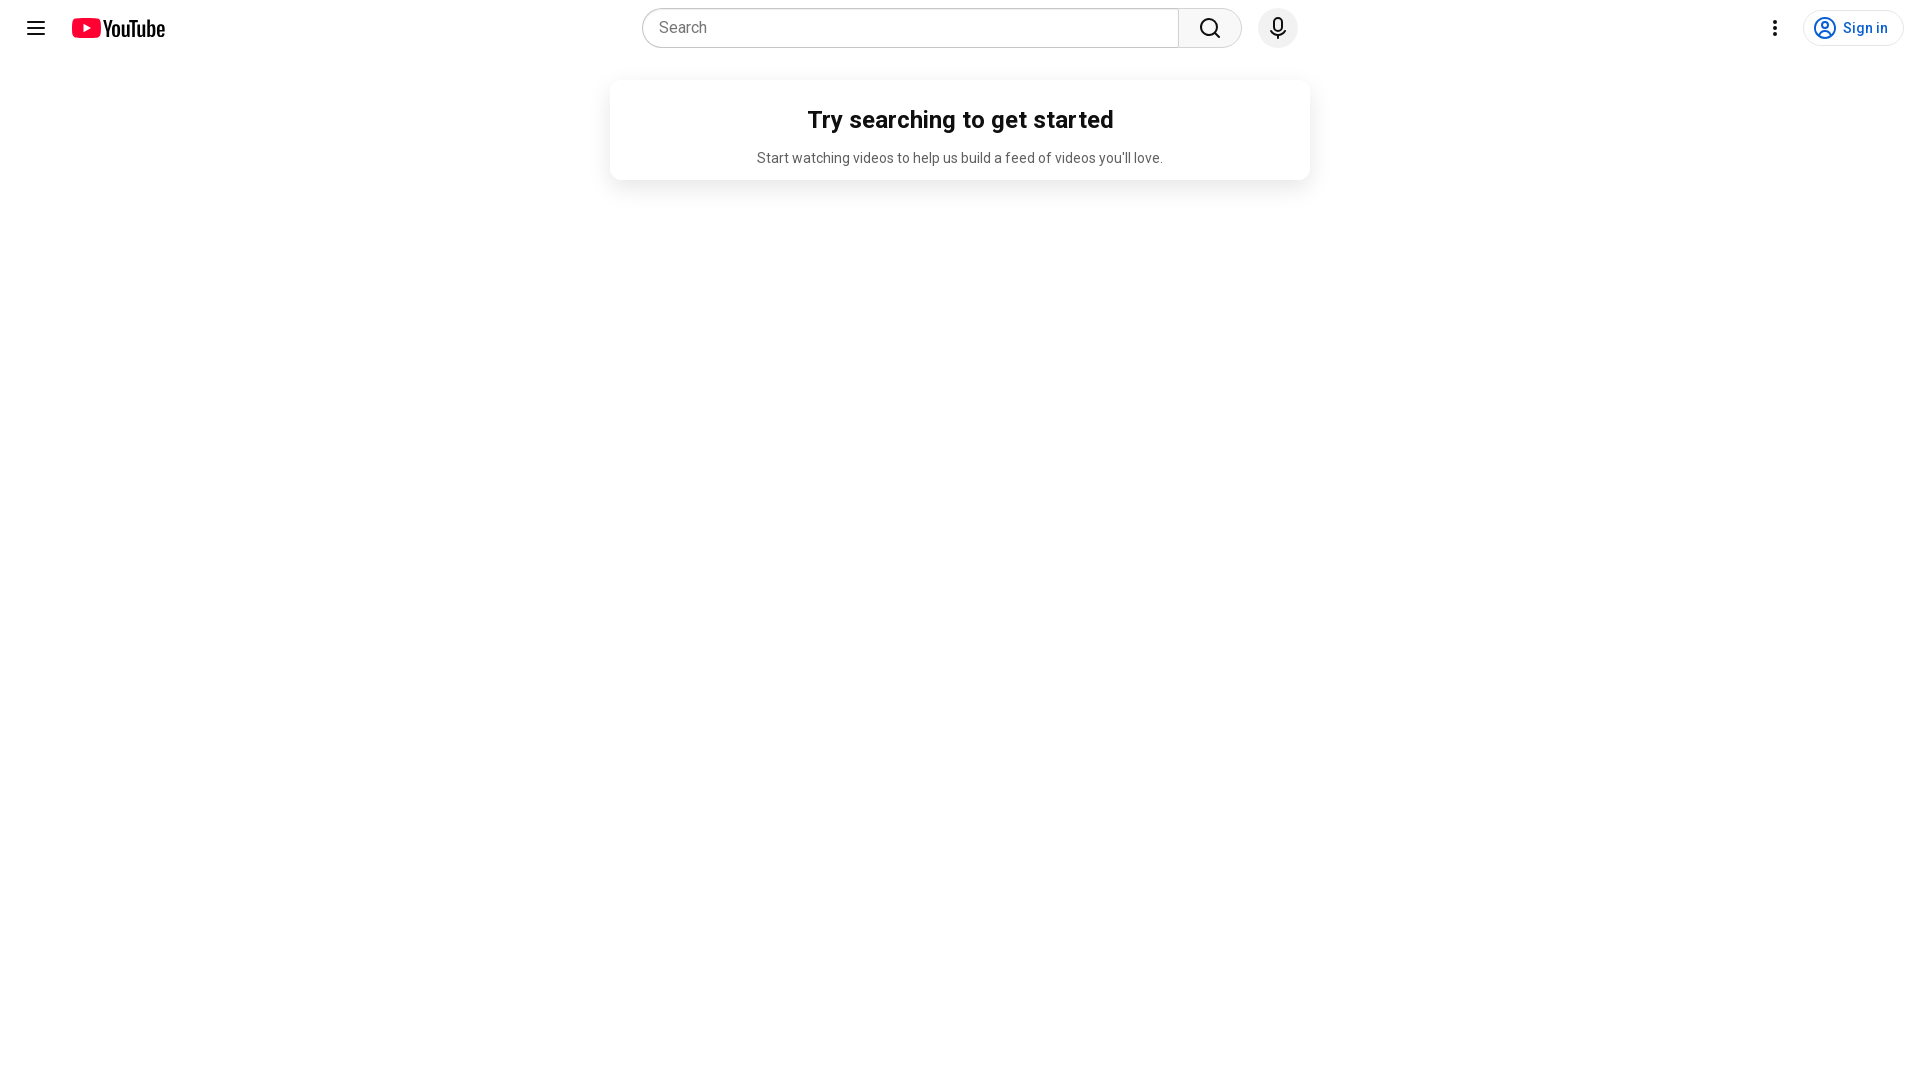